Tests adding a product to the shopping cart by clicking the 'Add to cart' button and verifying the product appears in the cart pane

Starting URL: https://bstackdemo.com/

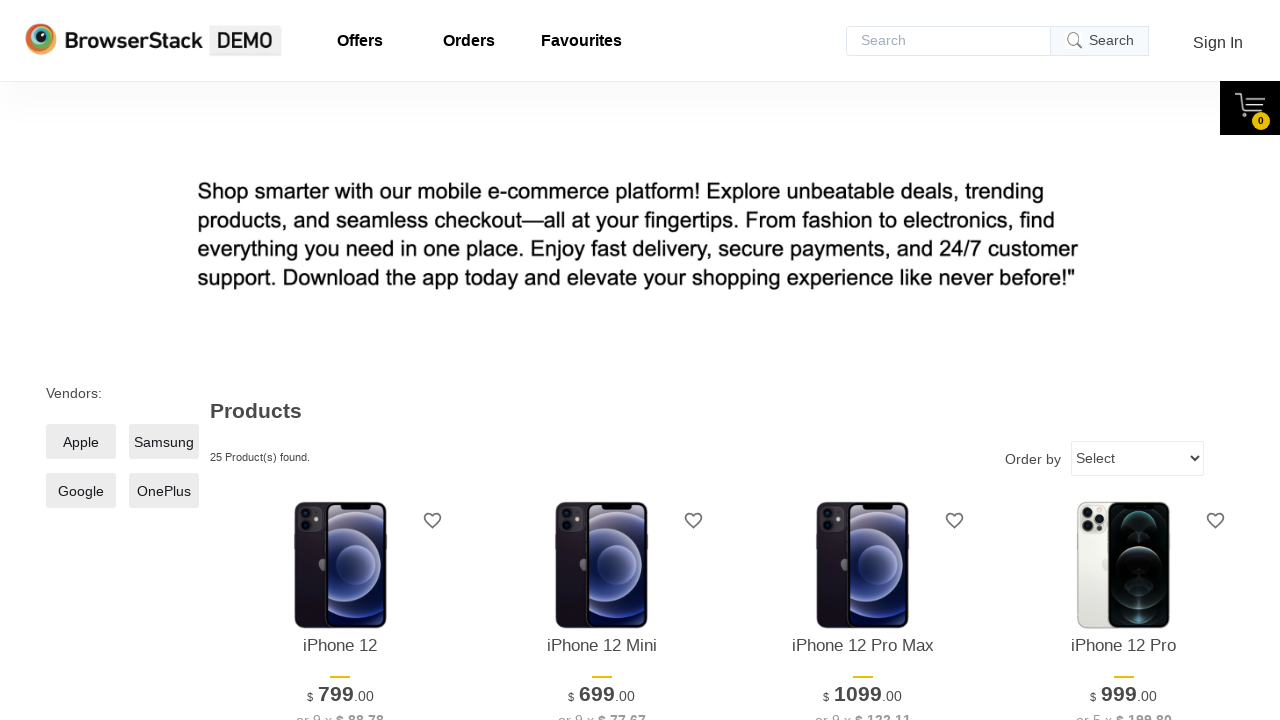

Waited for page title to load (StackDemo)
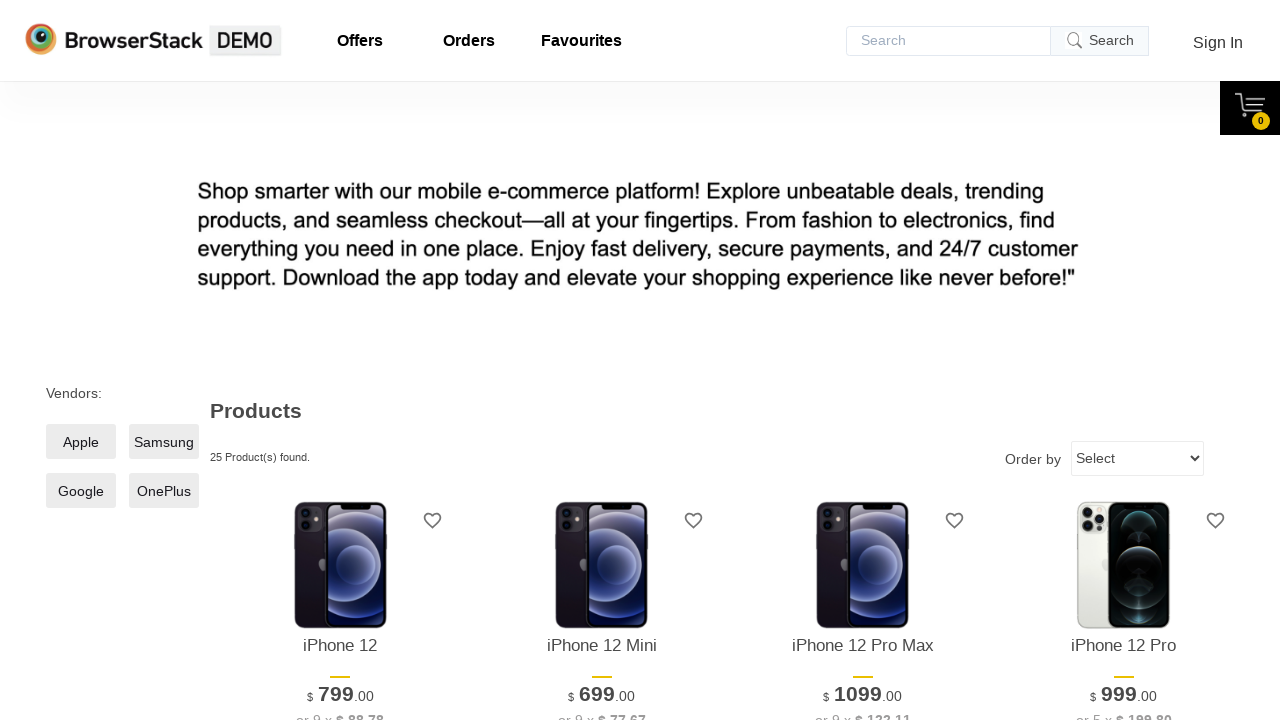

Product element loaded and became visible
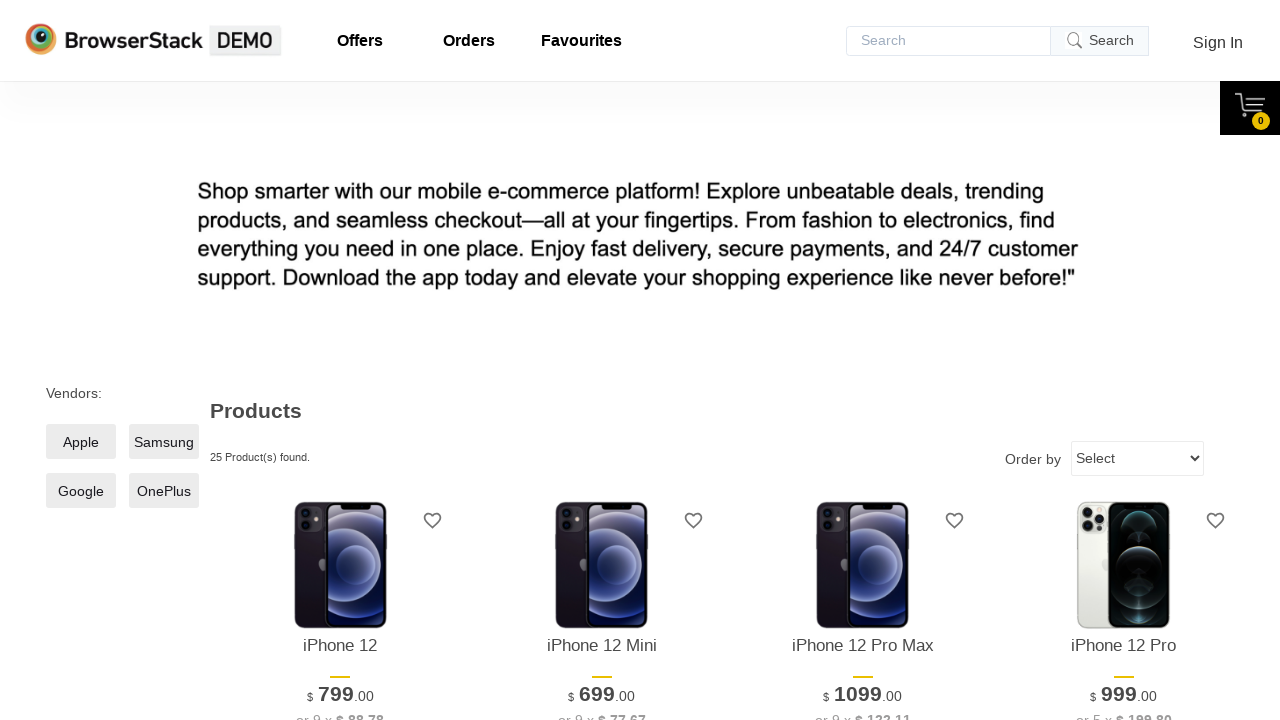

Clicked 'Add to cart' button for the first product at (340, 361) on xpath=//*[@id='1']/div[4]
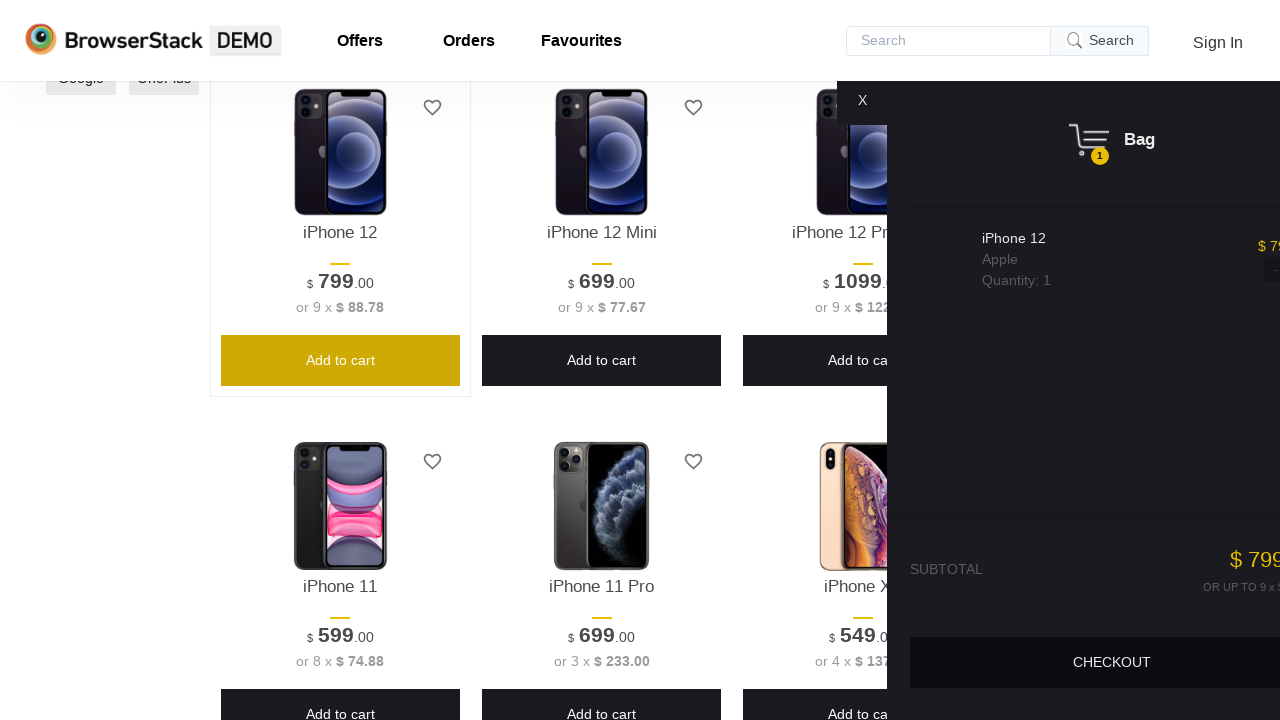

Cart pane appeared with product added
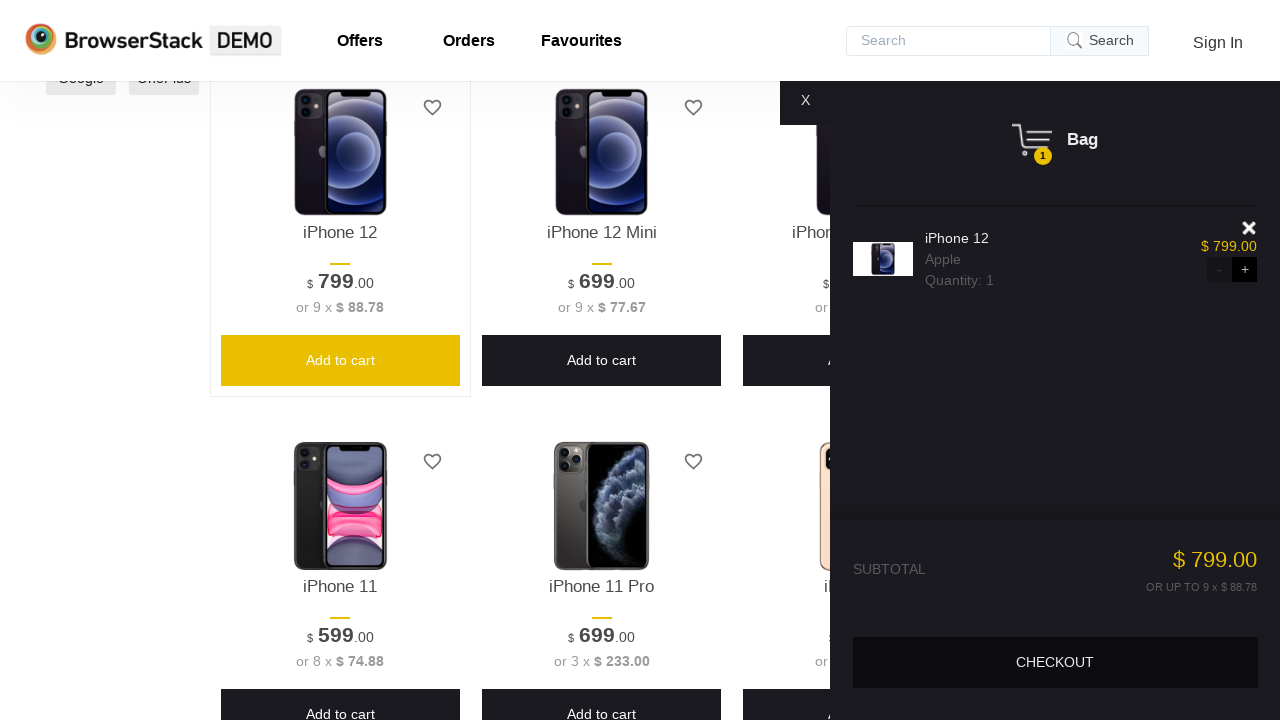

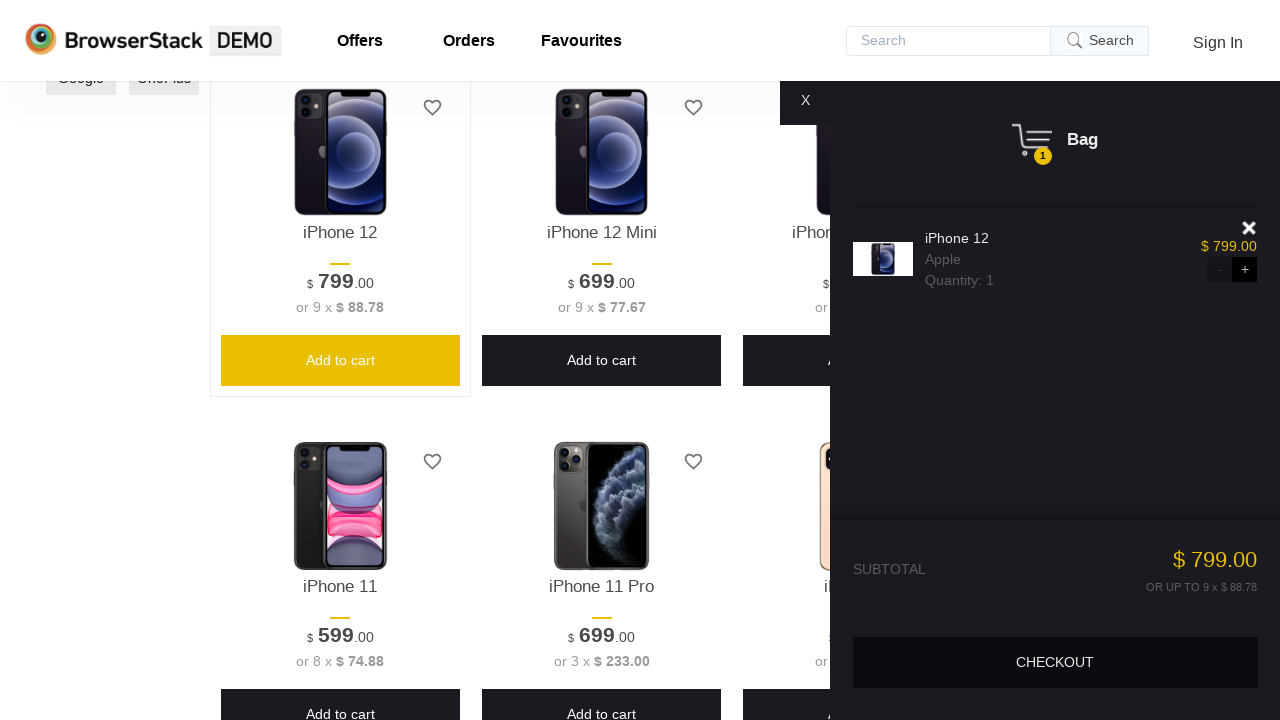